Navigates through menu to frames page, switches between nested iframes, and enters text in an input field within the iframe

Starting URL: http://demo.automationtesting.in/Register.html

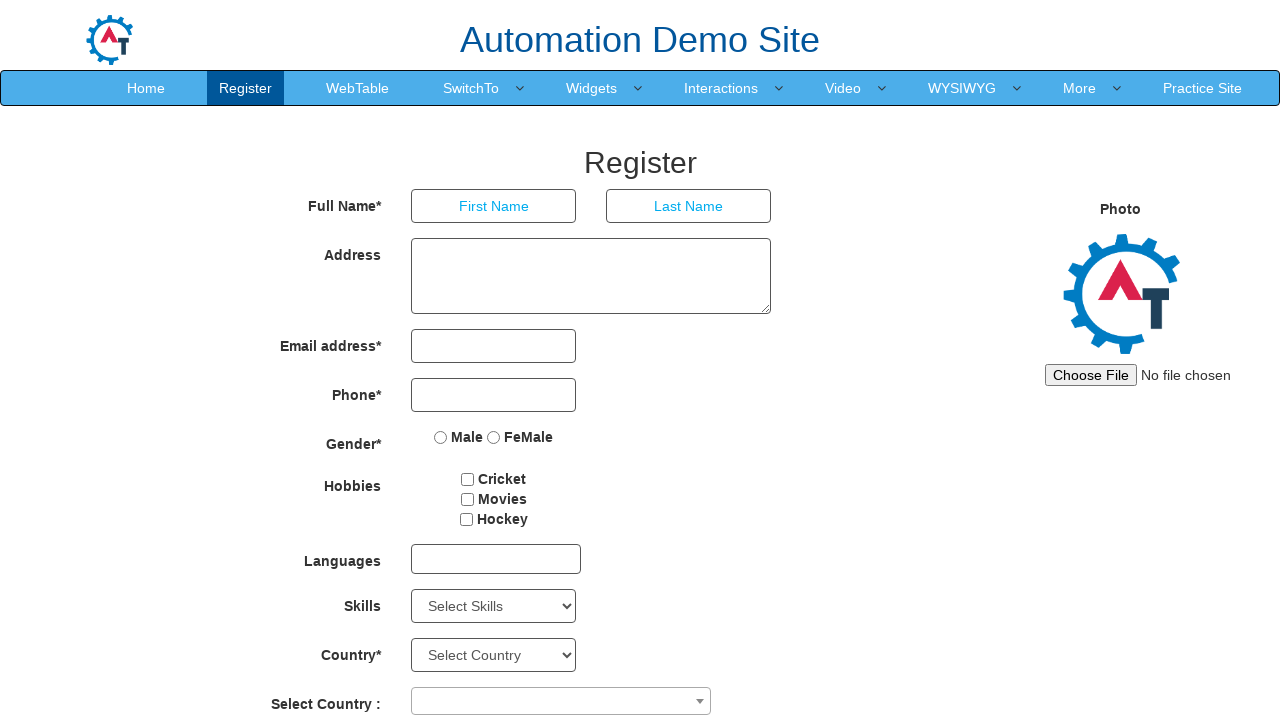

Hovered over 'SwitchTo' menu item at (471, 88) on xpath=//a[contains(text(),'SwitchTo')]
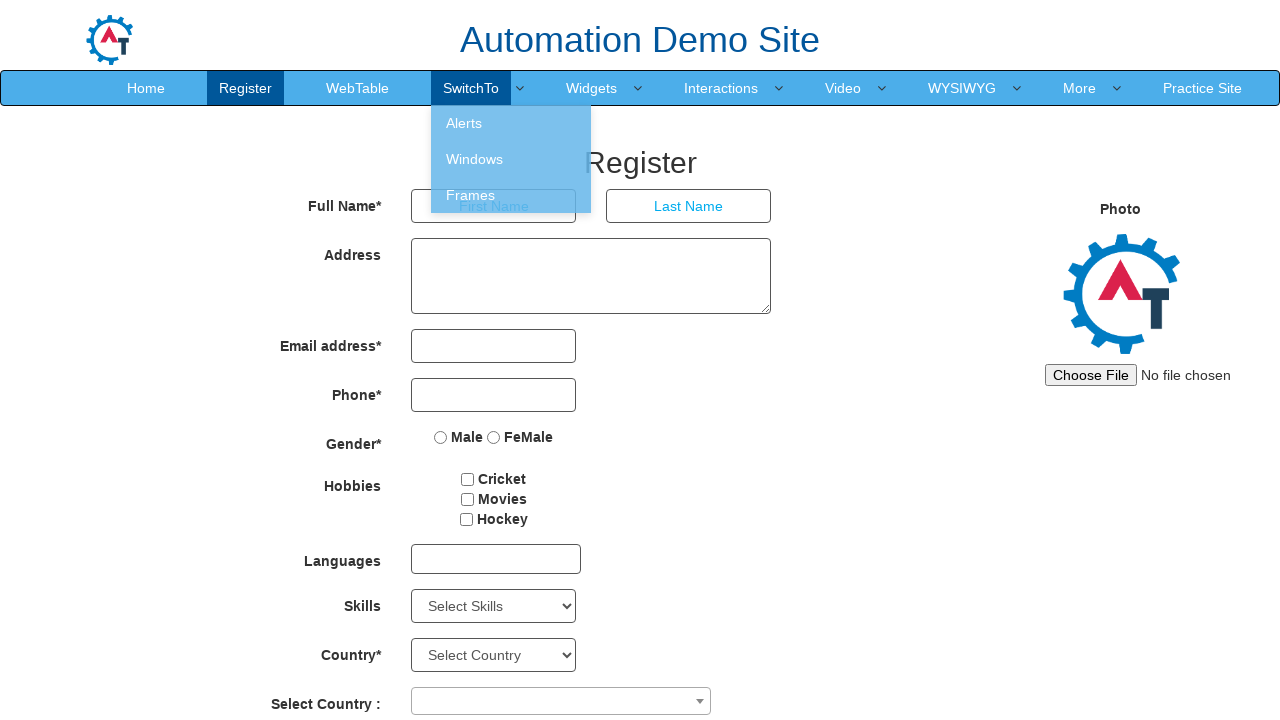

Clicked on 'Frames' submenu item at (511, 195) on xpath=//a[contains(text(),'Frames')]
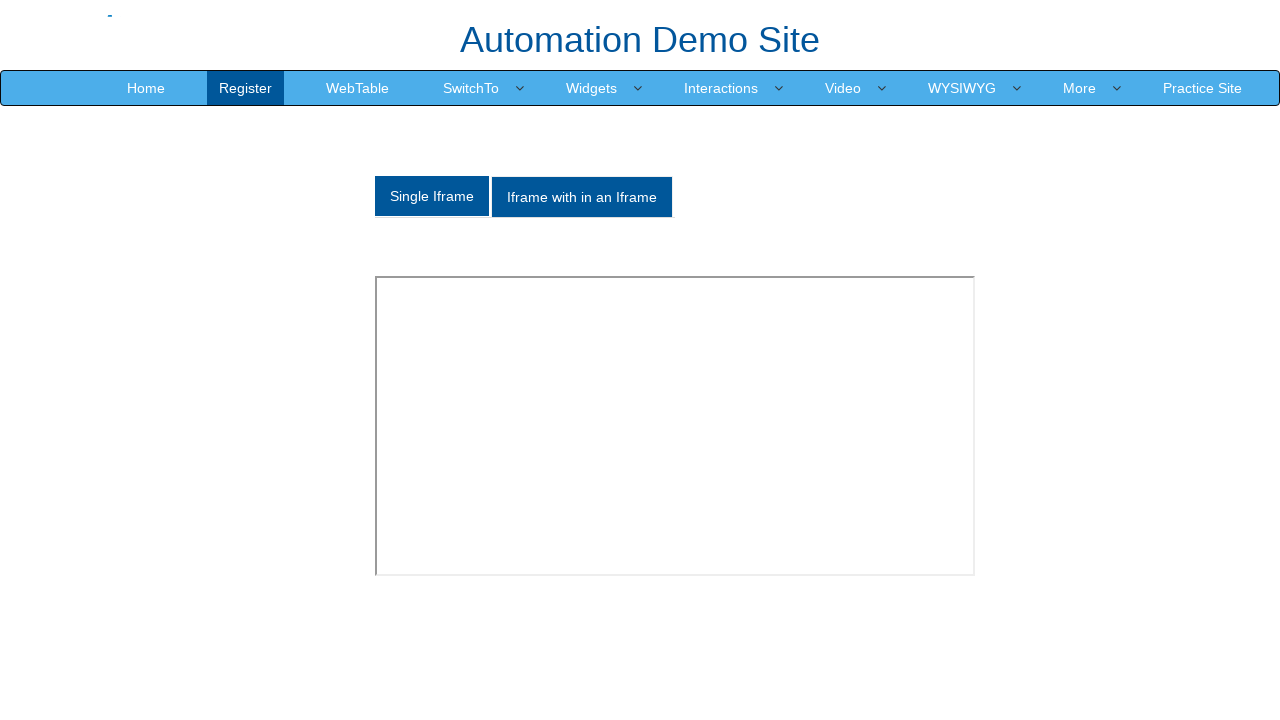

Clicked on 'Iframe with in an Iframe' tab at (582, 197) on xpath=//a[contains(text(),'Iframe with in an Iframe')]
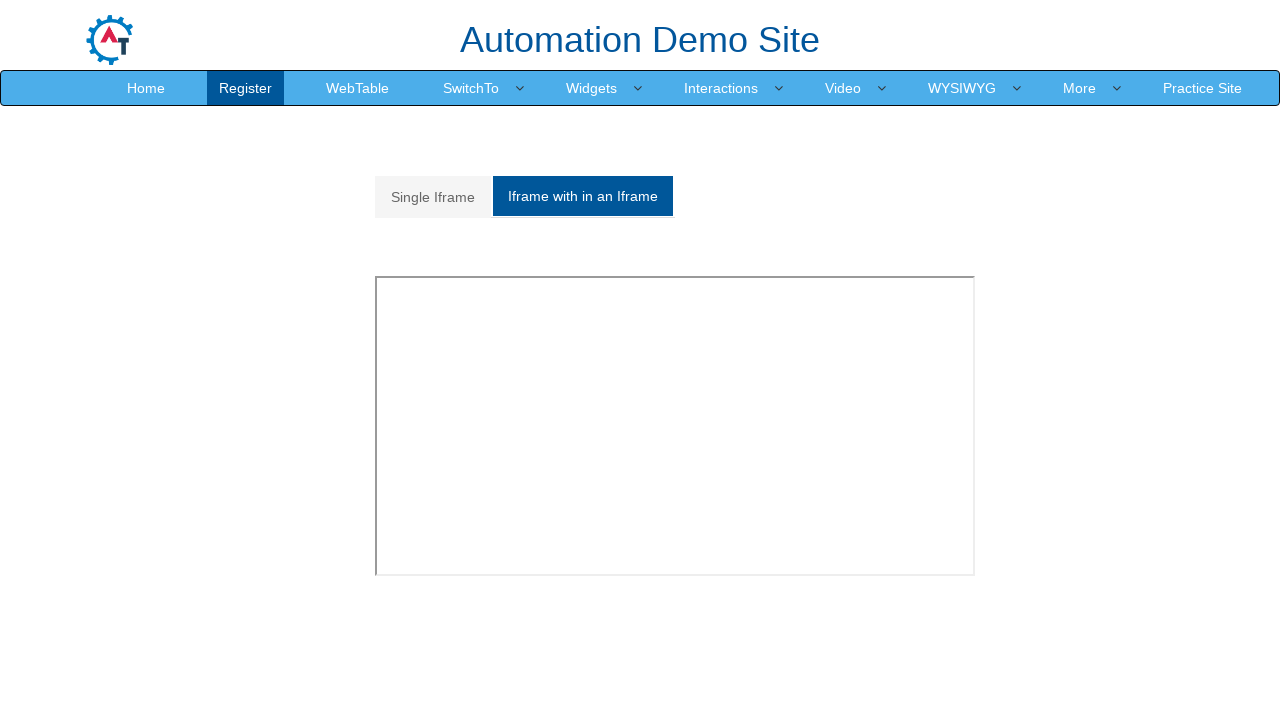

Switched to outer iframe (index 1)
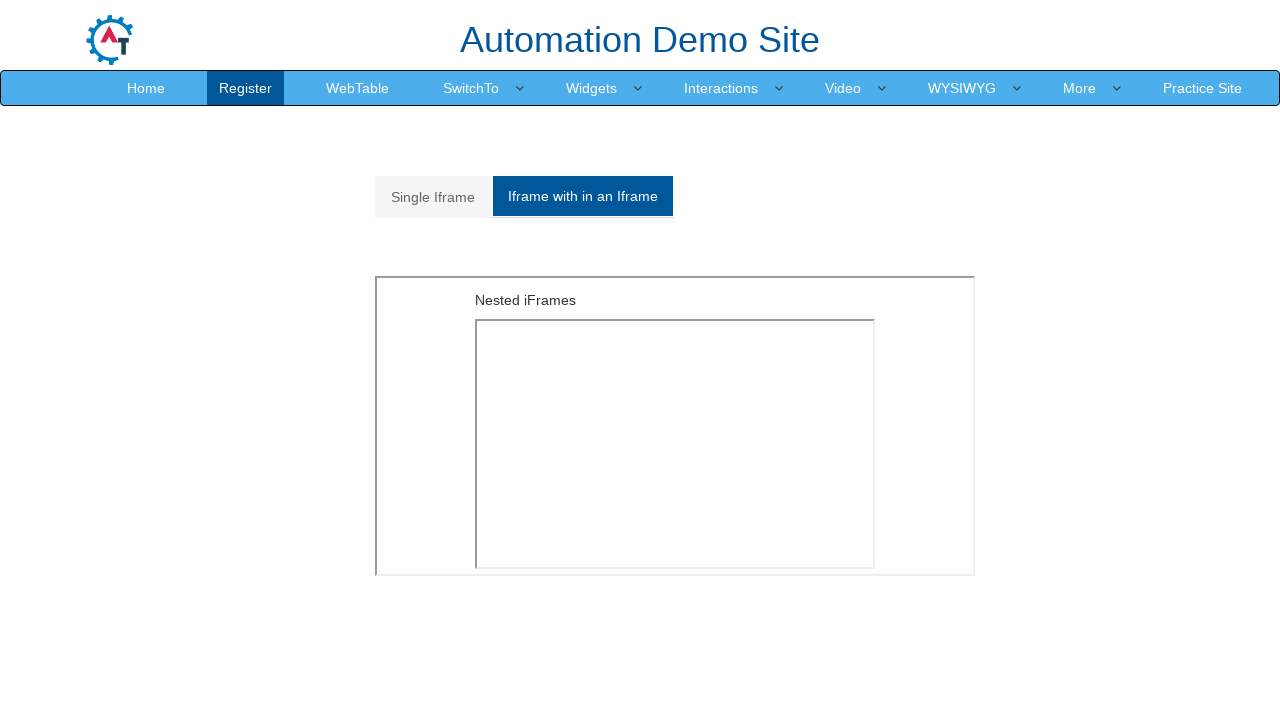

Switched to inner iframe within the outer iframe
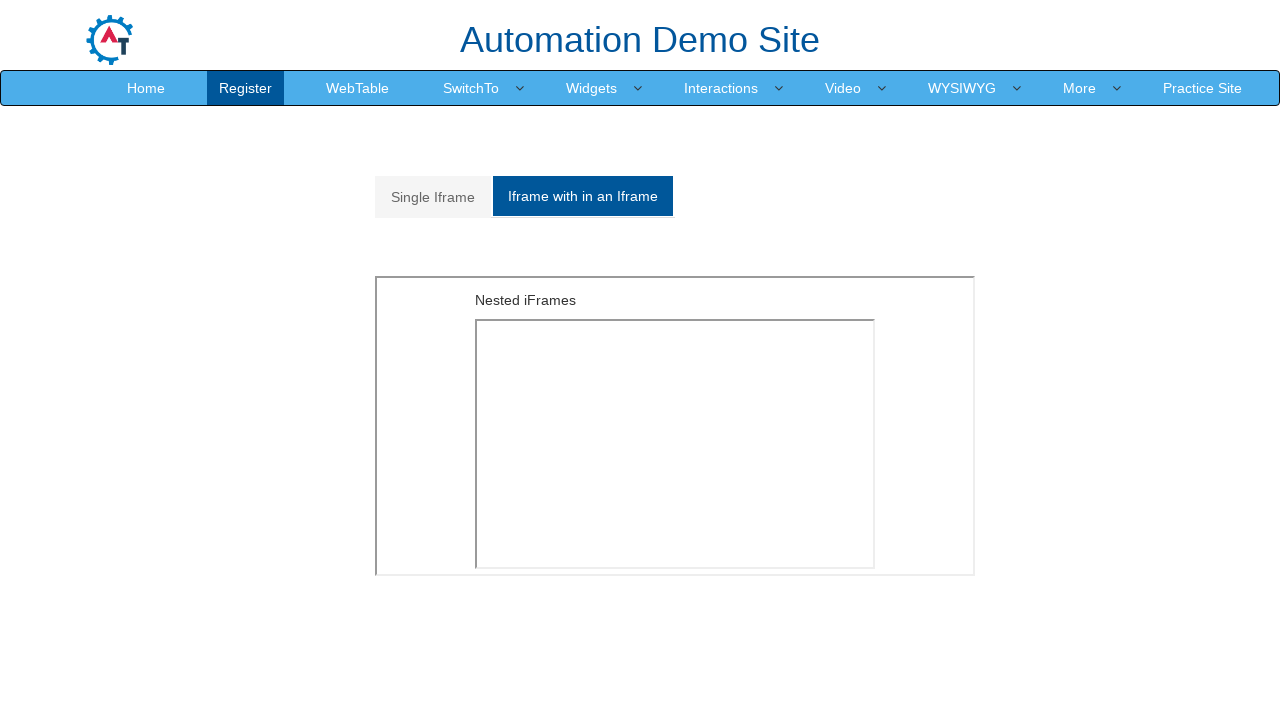

Entered text 'ABCDER' in the input field within nested iframe on iframe >> nth=1 >> internal:control=enter-frame >> iframe >> nth=0 >> internal:c
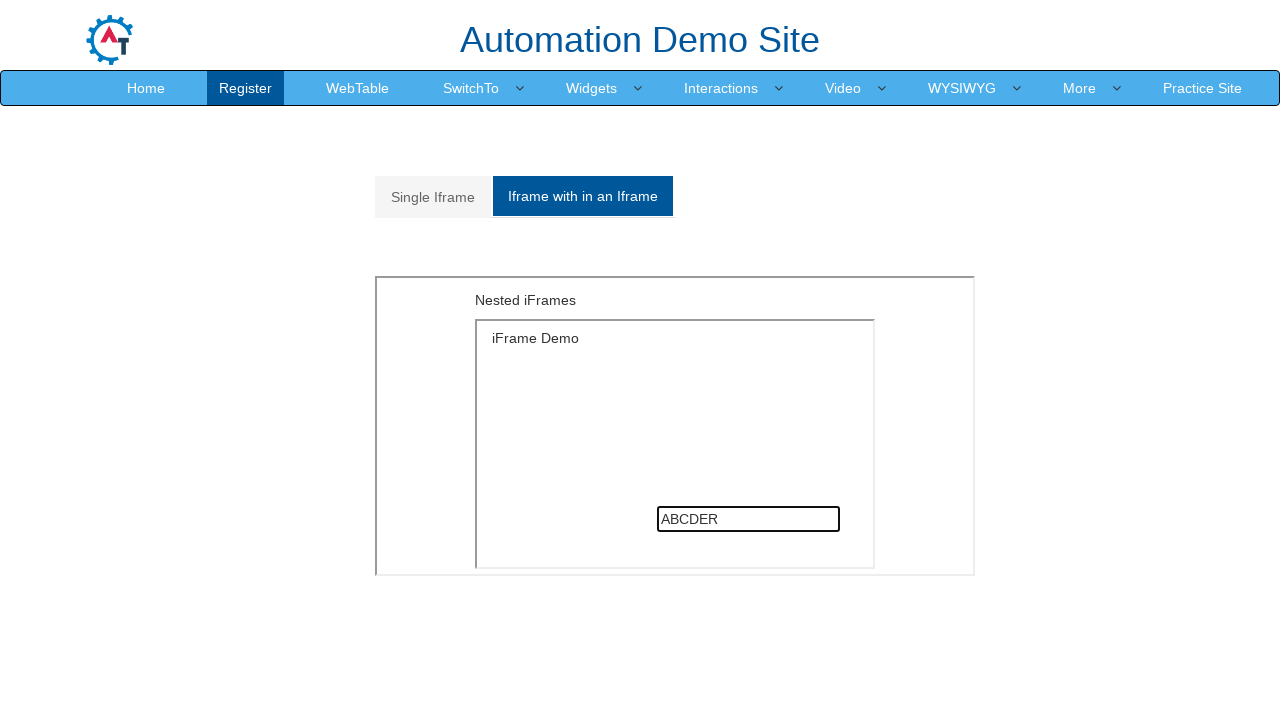

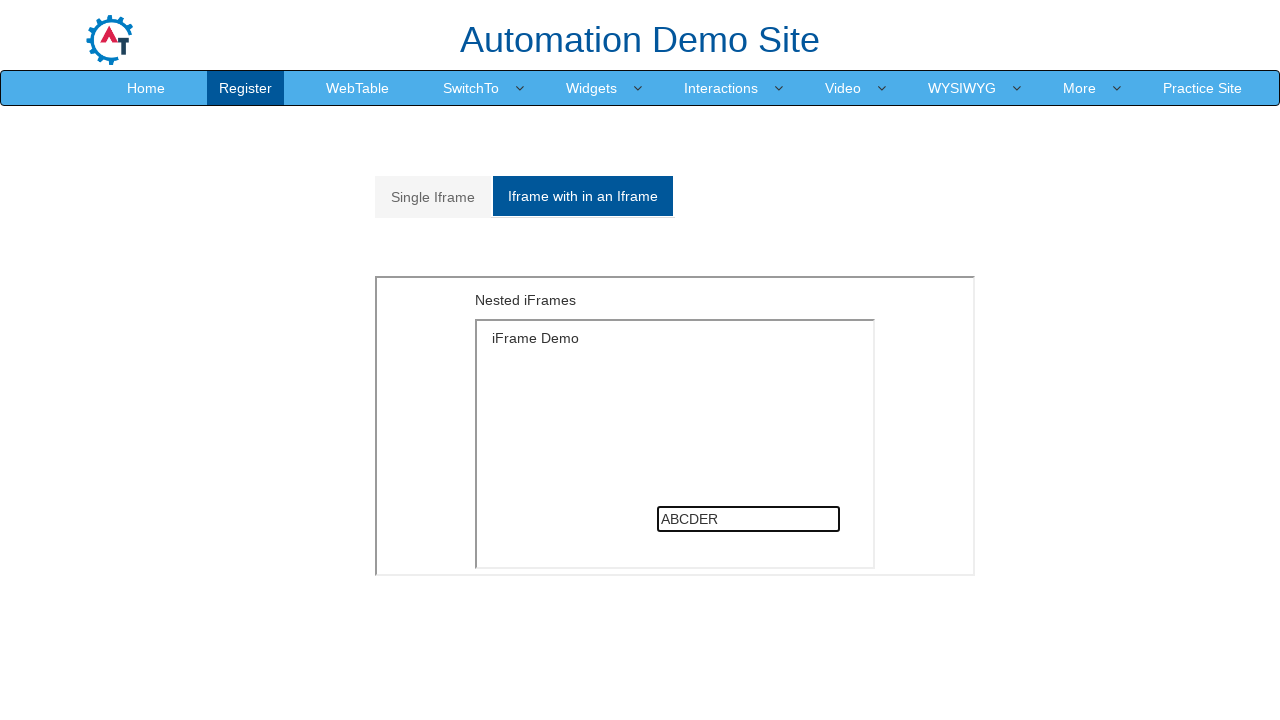